Tests a text box form by filling in username, email, current address, and permanent address fields, then submitting the form.

Starting URL: https://demoqa.com/text-box

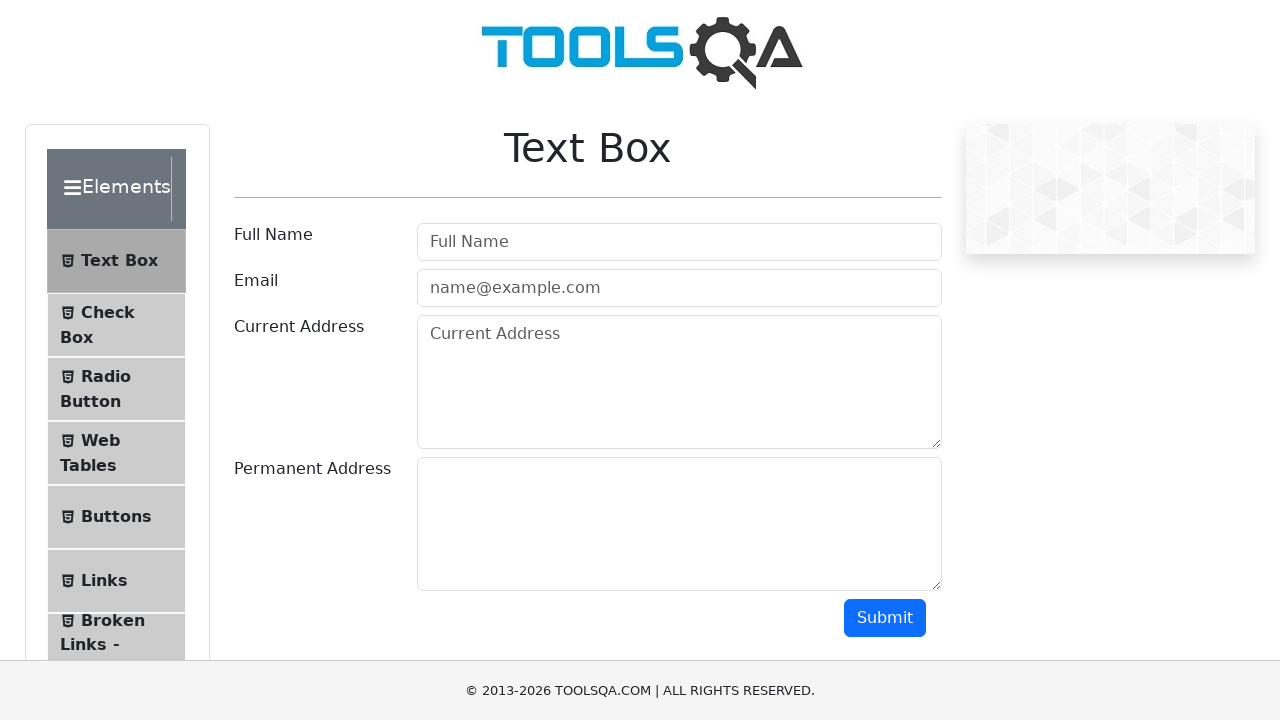

Filled username field with 'juaracoding' on #userName
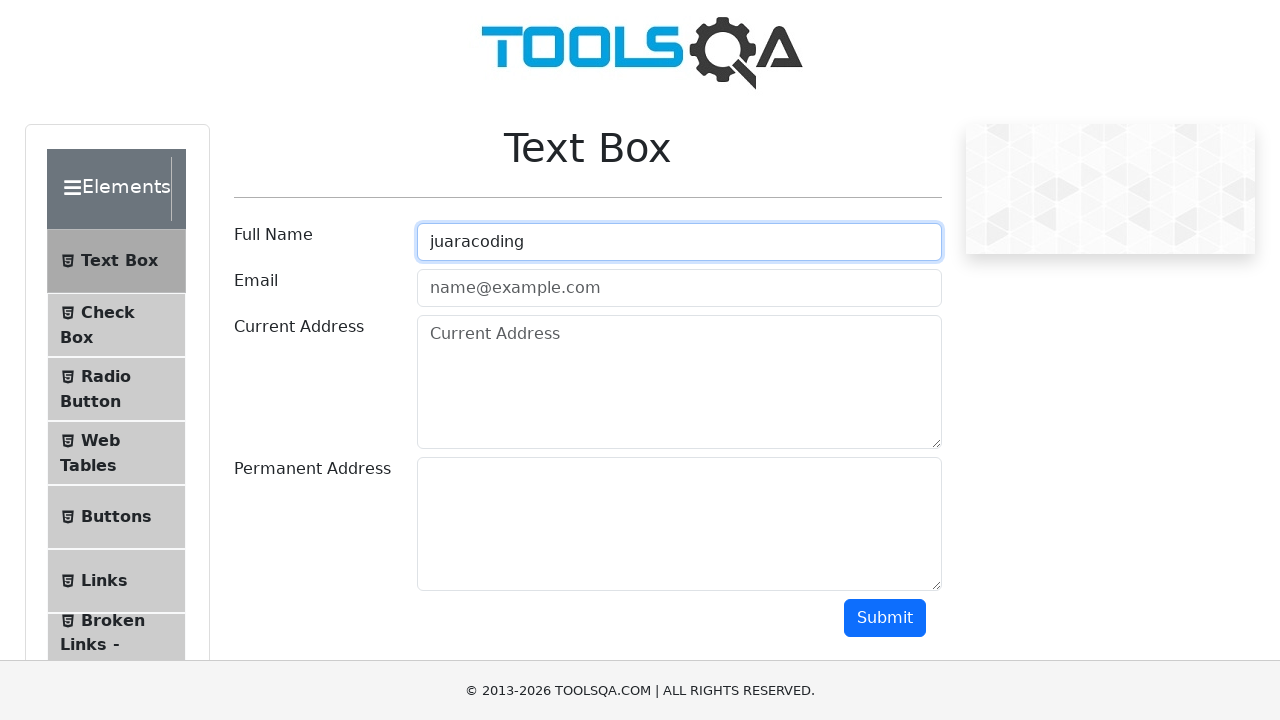

Filled email field with 'juaracoding@gmail.co.id' on #userEmail
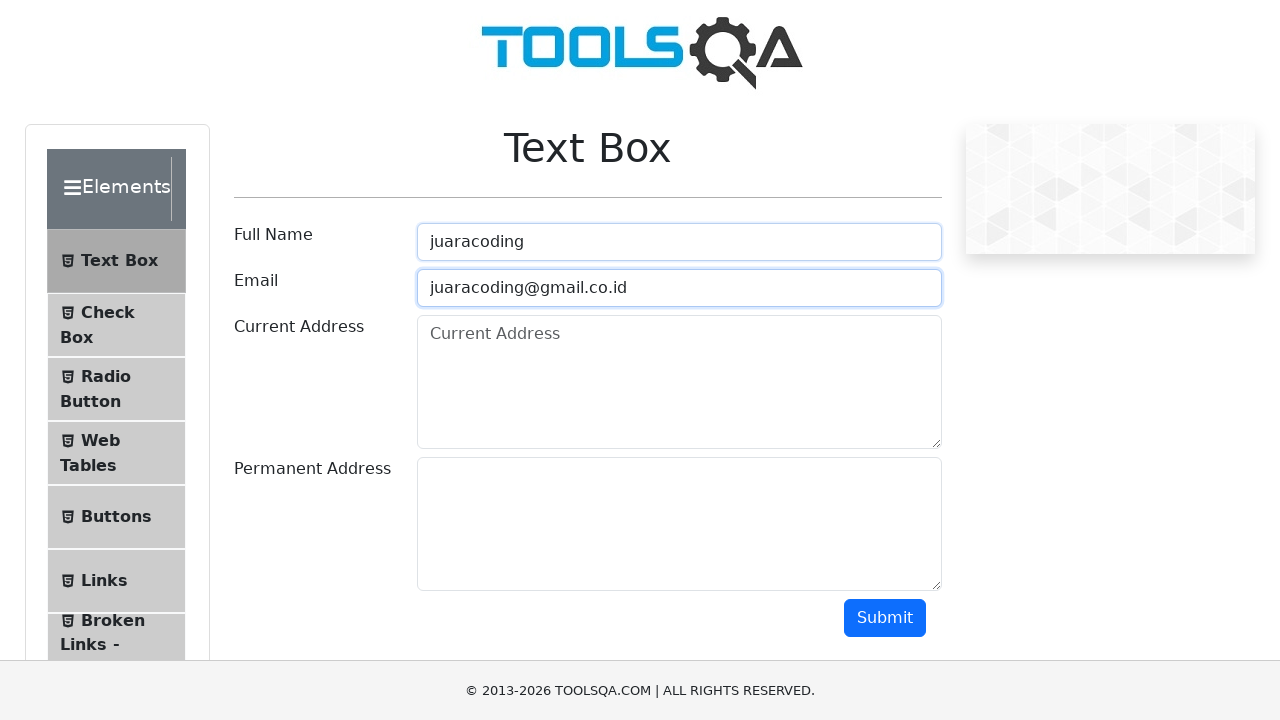

Filled current address field with 'Jl.juaracoding' on #currentAddress
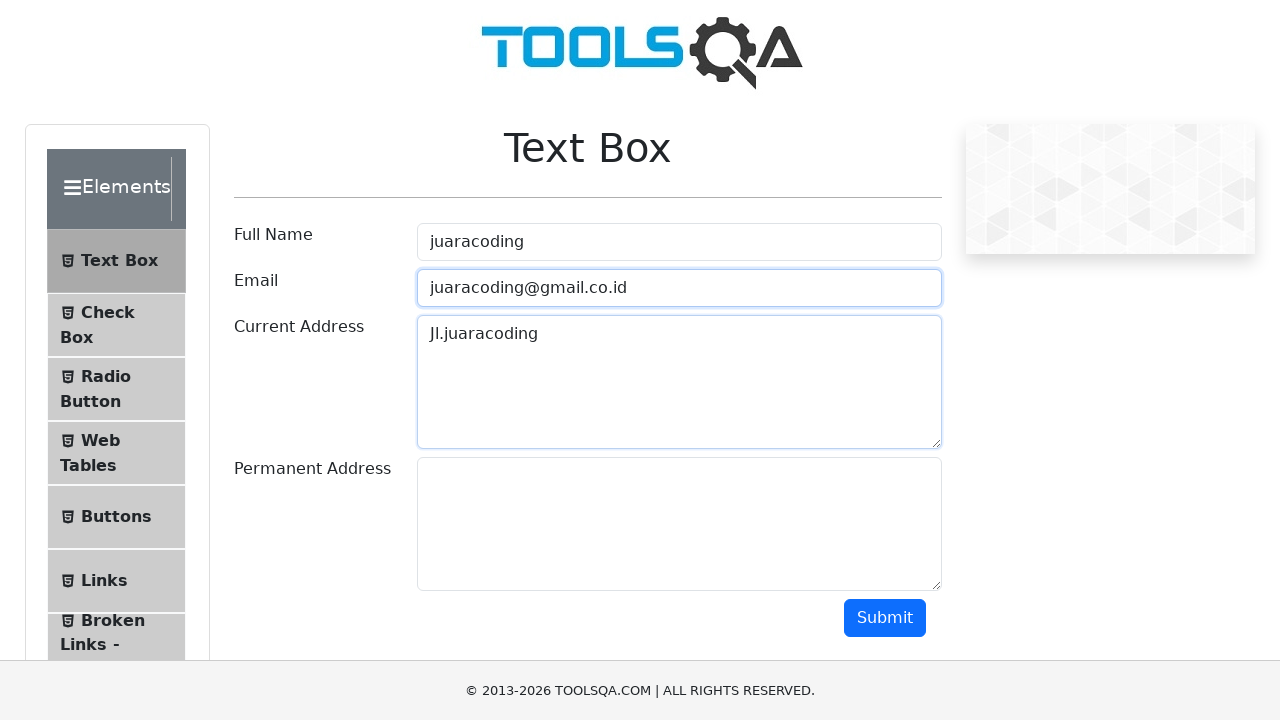

Filled permanent address field with 'Jalan. juaracoding' on #permanentAddress
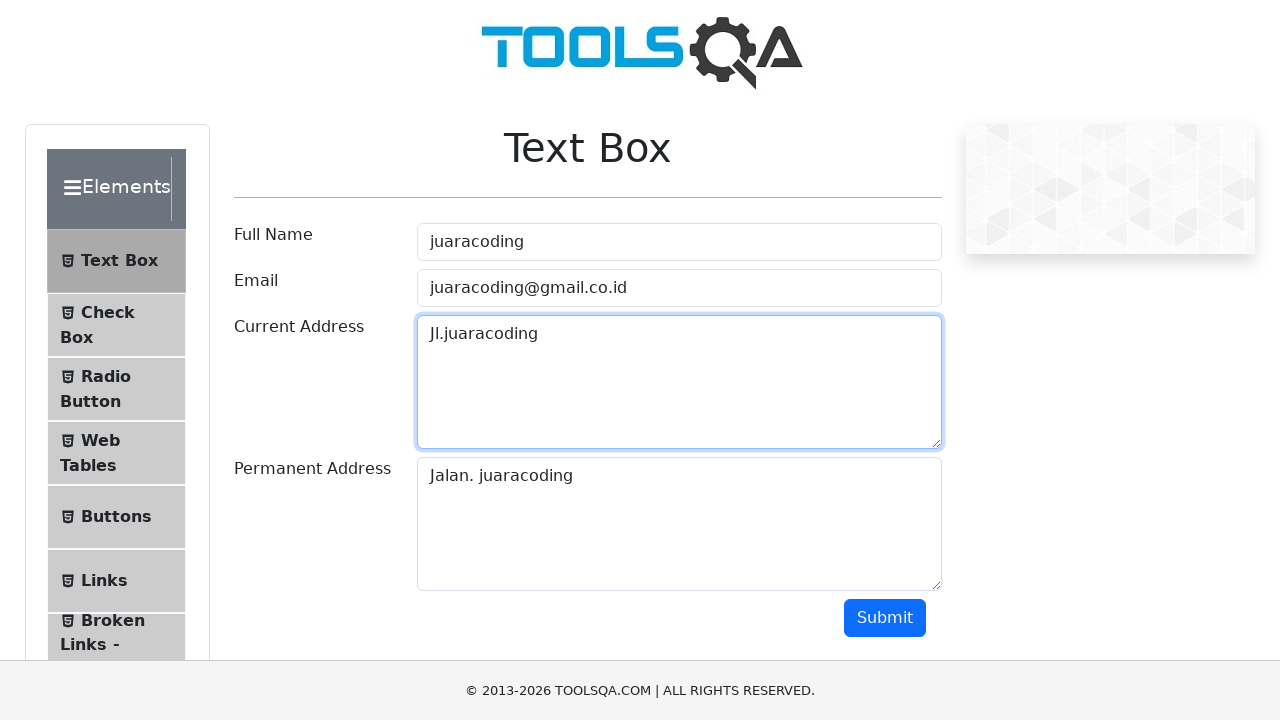

Scrolled down to make submit button visible
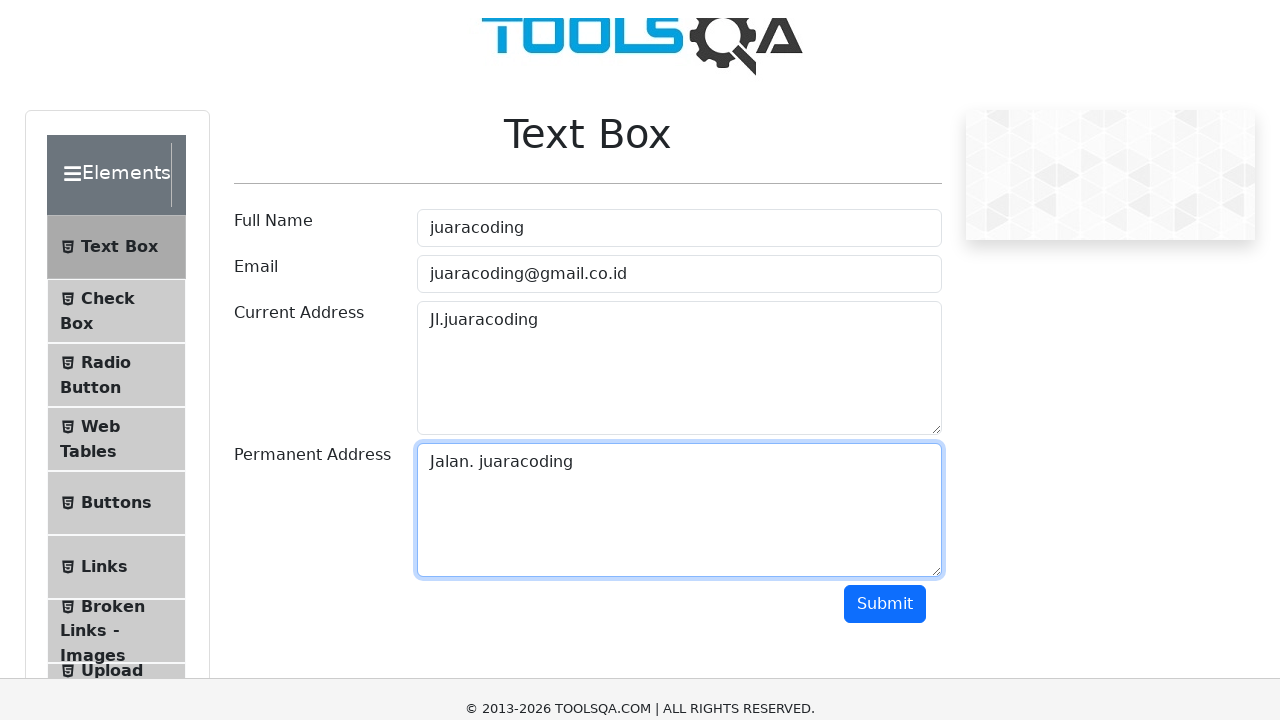

Clicked submit button to submit the form at (885, 118) on #submit
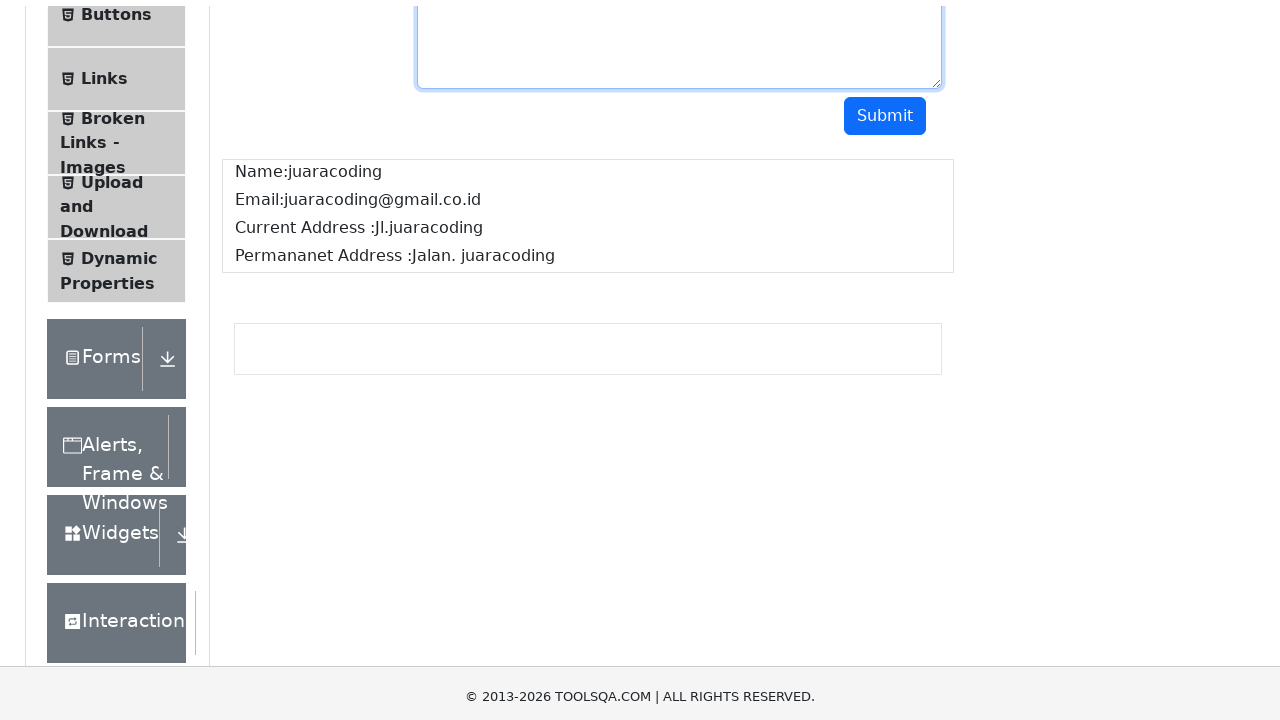

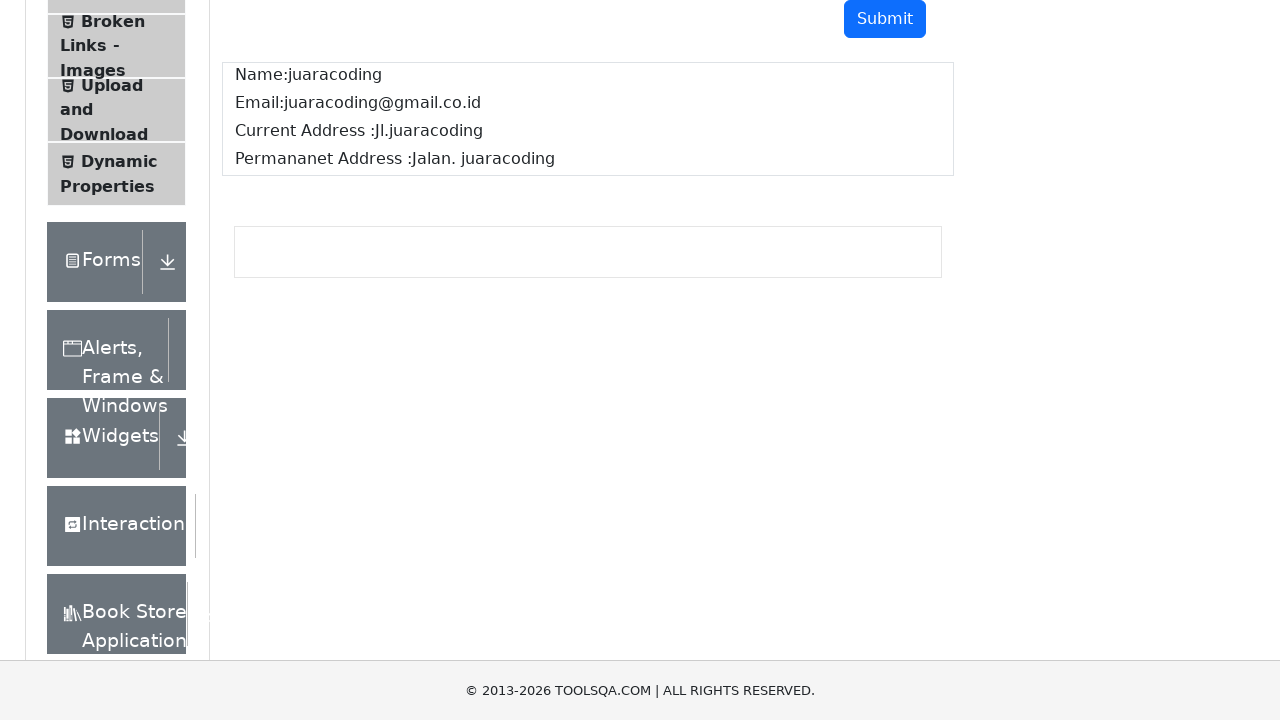